Tests login failure scenario by attempting to sign in with invalid credentials and verifying the error message

Starting URL: http://advantageonlineshopping.com/#/

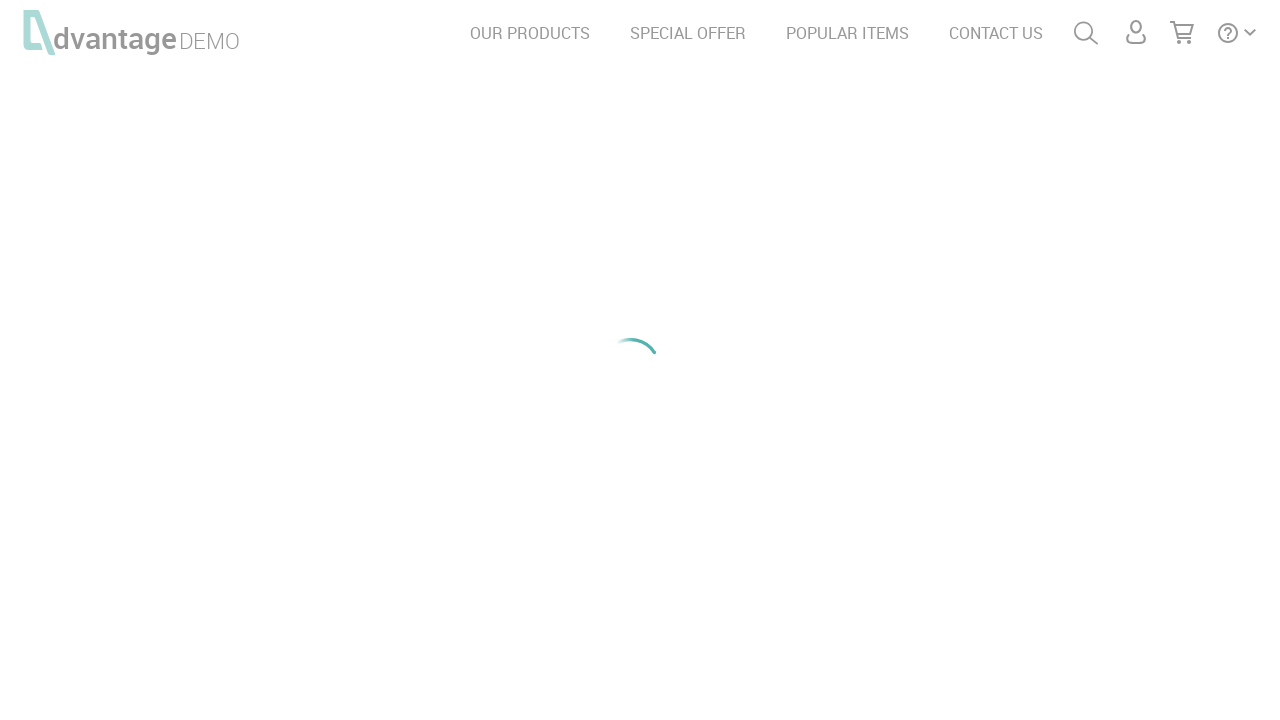

Clicked user menu icon at (1136, 32) on #menuUser
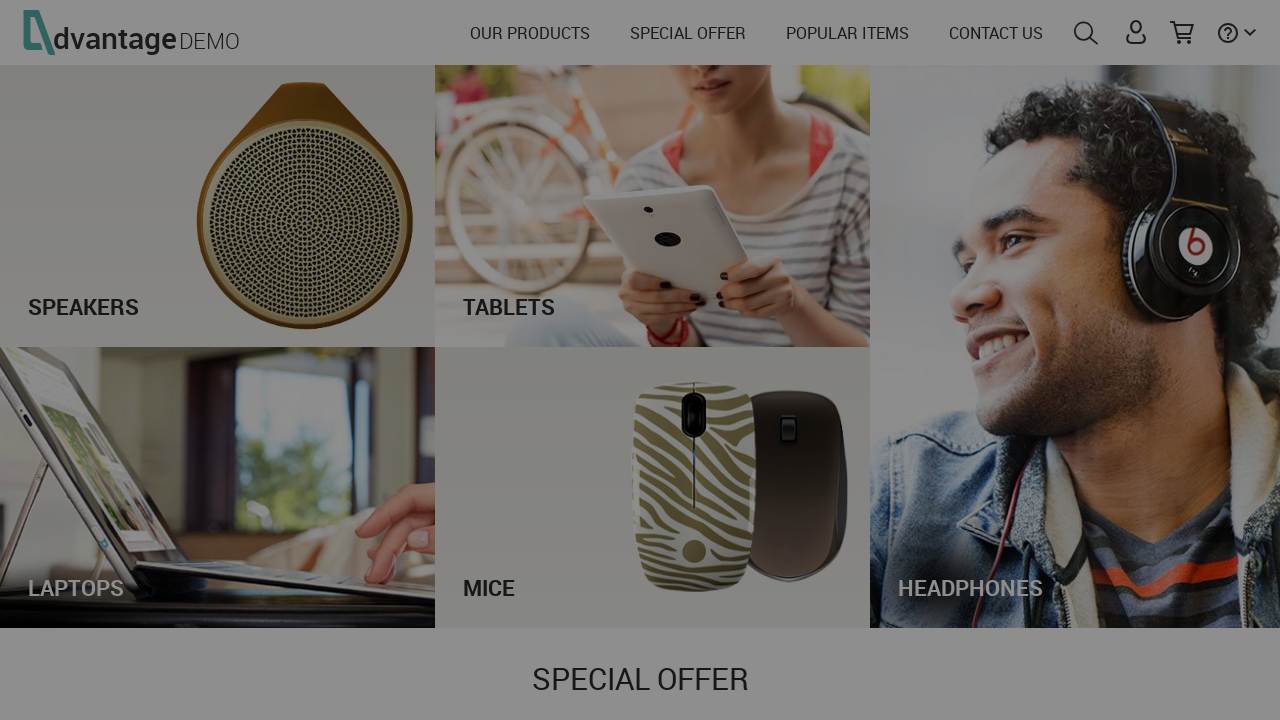

Login form username field is visible
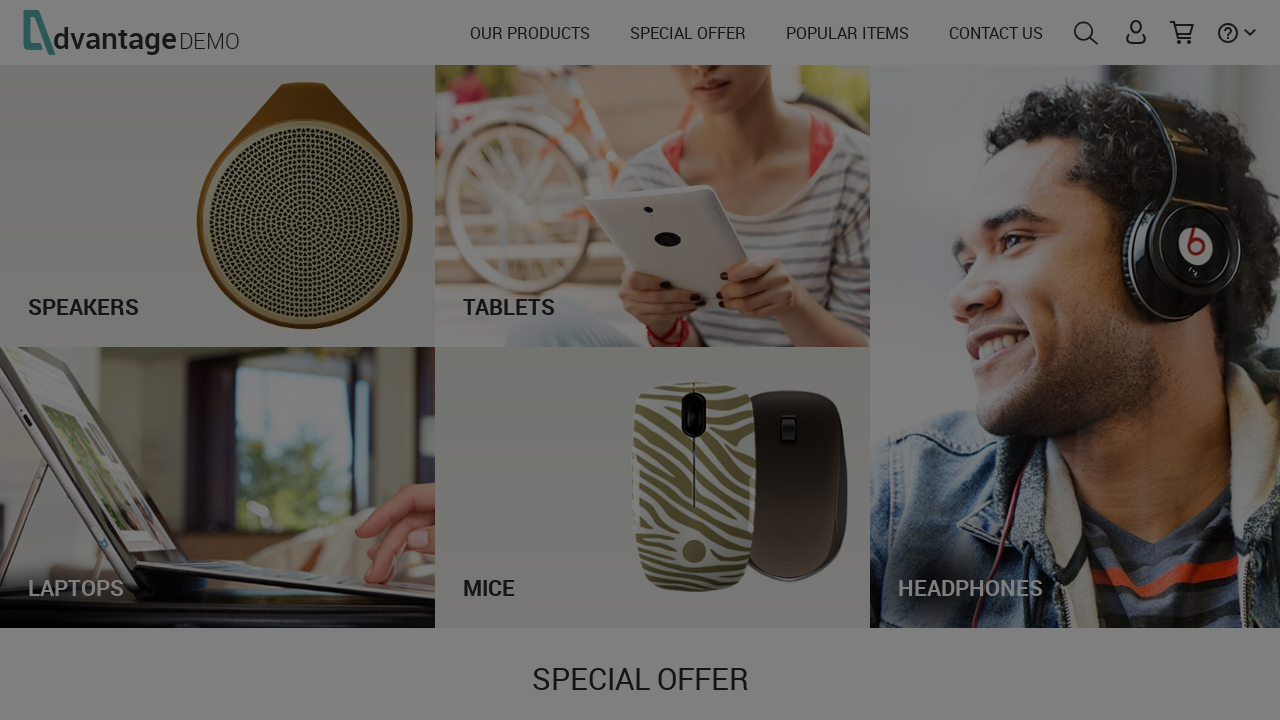

Filled username field with 'invaliduser123' on input[name='username']
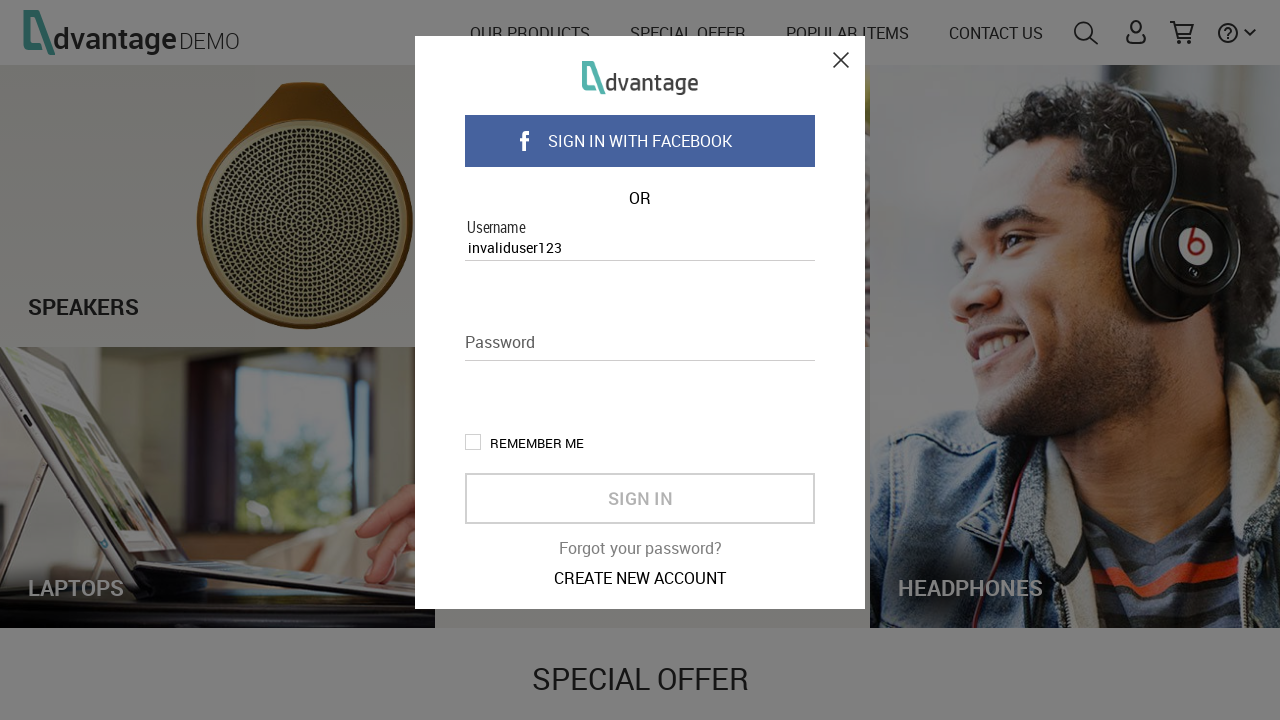

Filled password field with 'wrongpass456' on input[name='password']
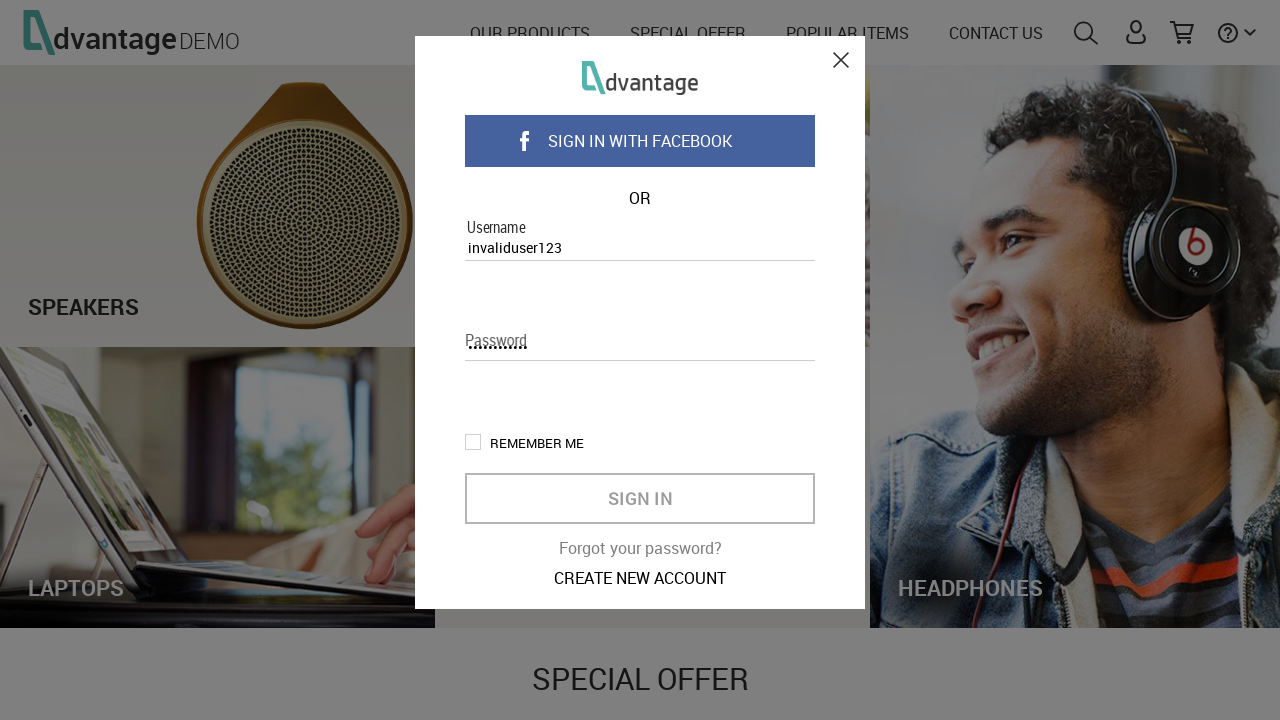

Waited 5 seconds before clicking sign in button
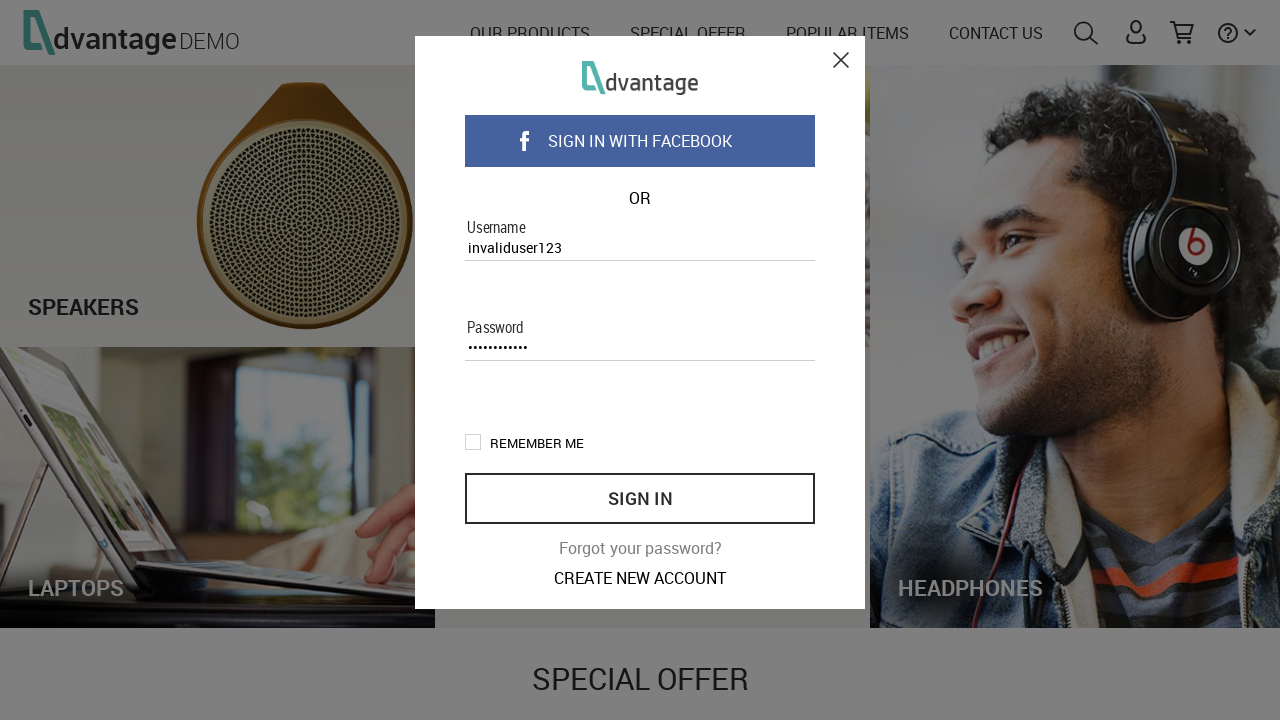

Clicked sign in button with incorrect credentials at (640, 498) on button
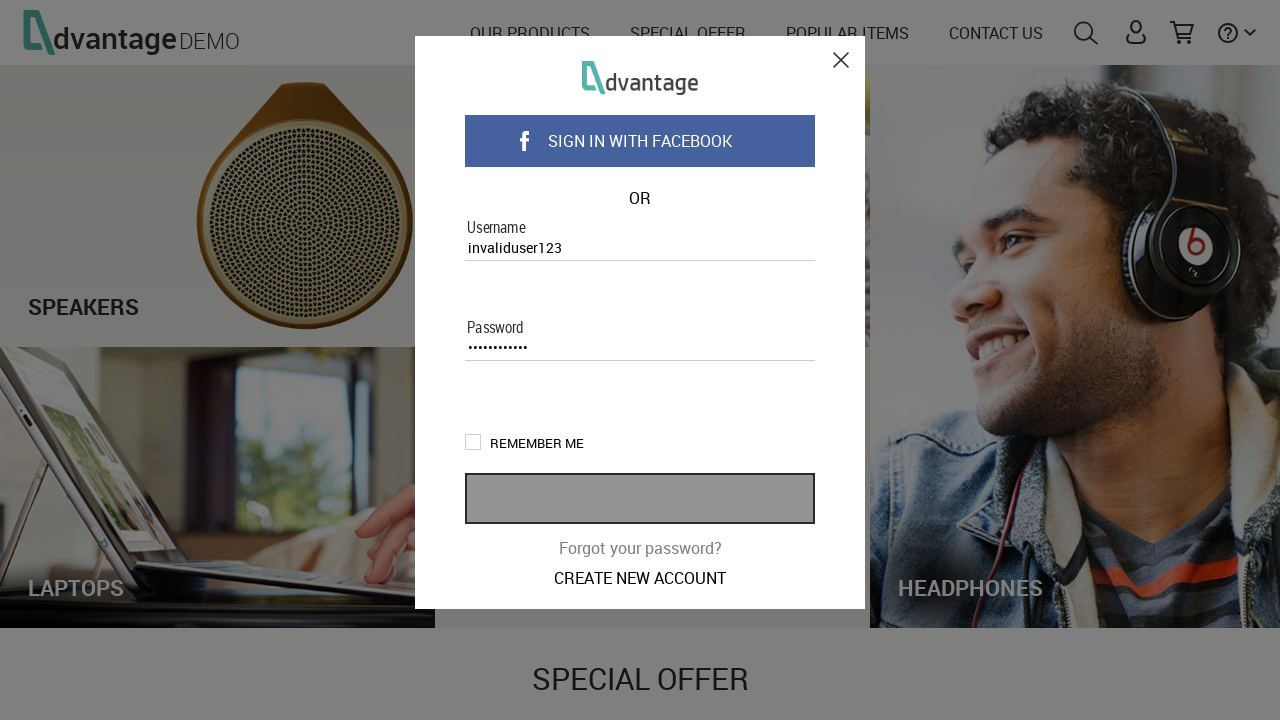

Error message appeared confirming login failure
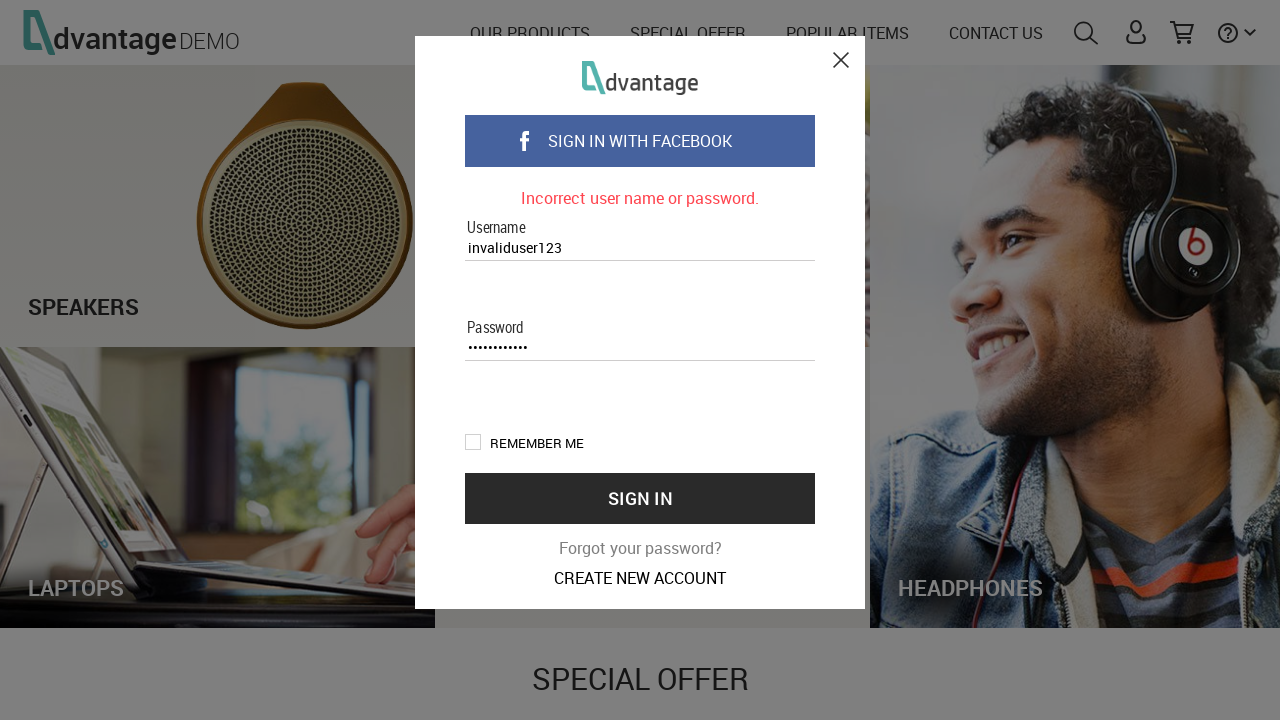

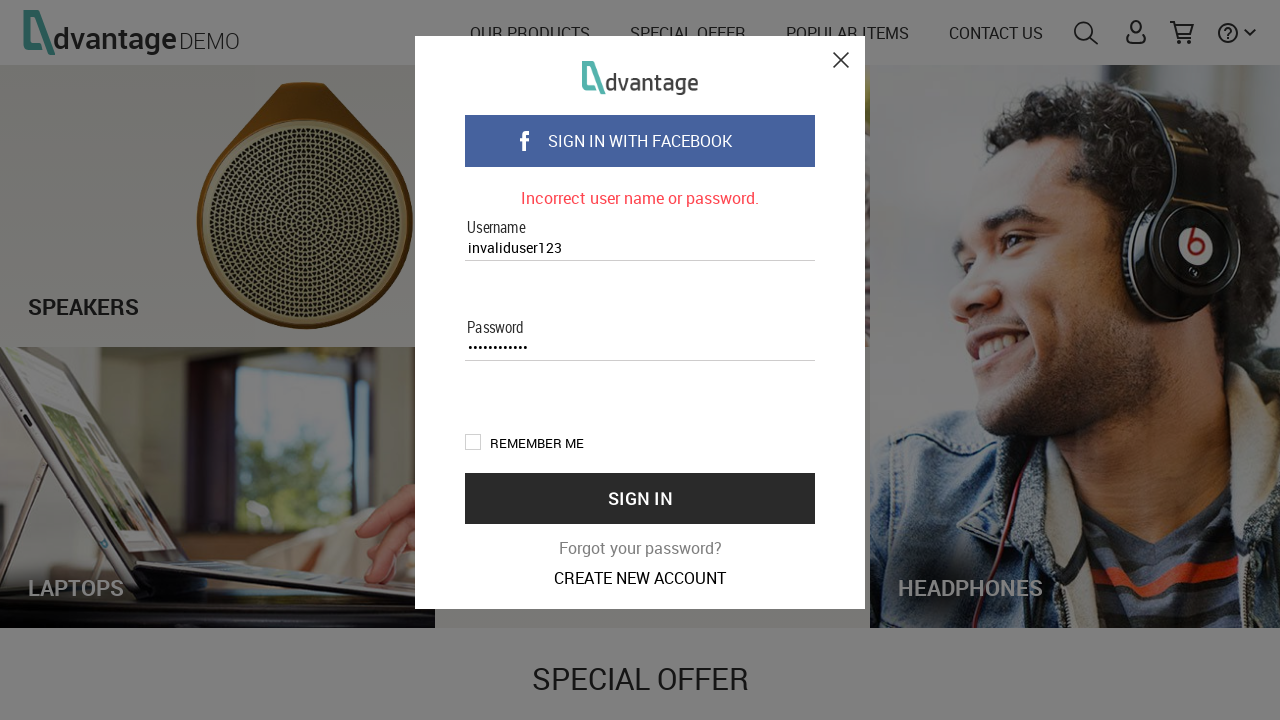